Tests explicit wait for element presence by waiting for magic text to change

Starting URL: https://kristinek.github.io/site/examples/sync

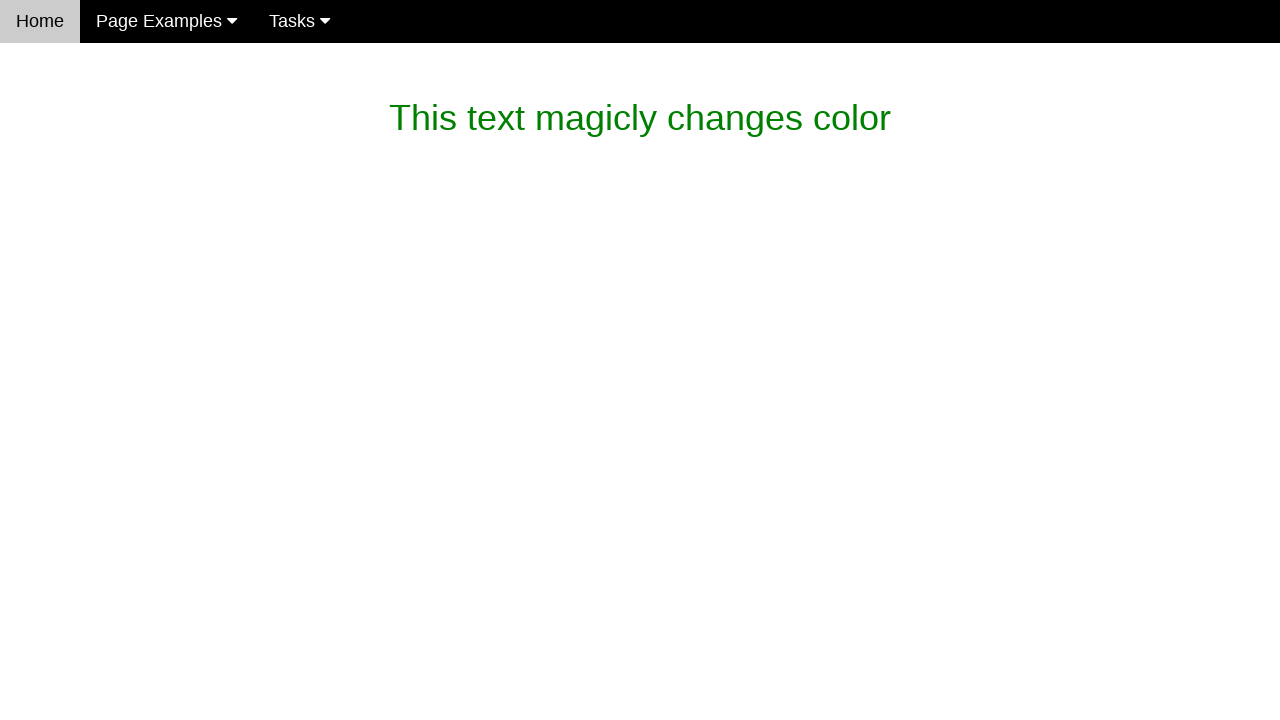

Waited for magic_text element to change to 'What is this magic? It's dev magic~'
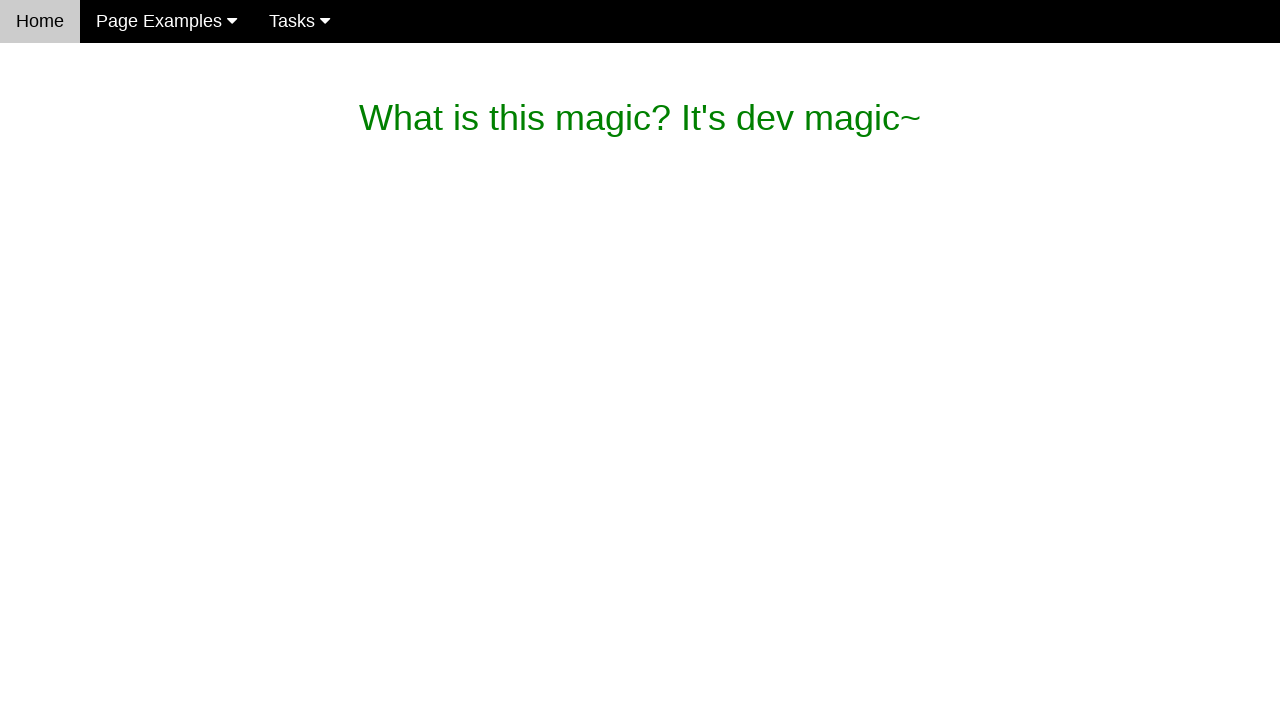

Verified magic_text content matches expected value 'What is this magic? It's dev magic~'
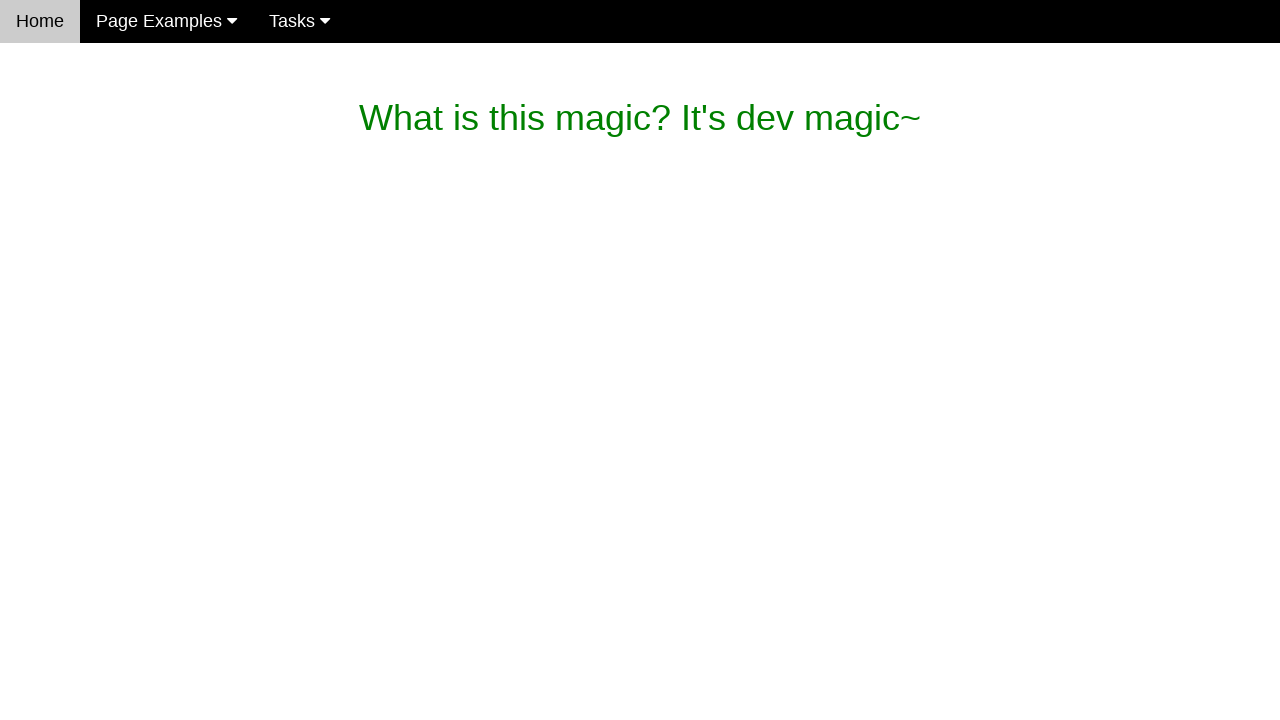

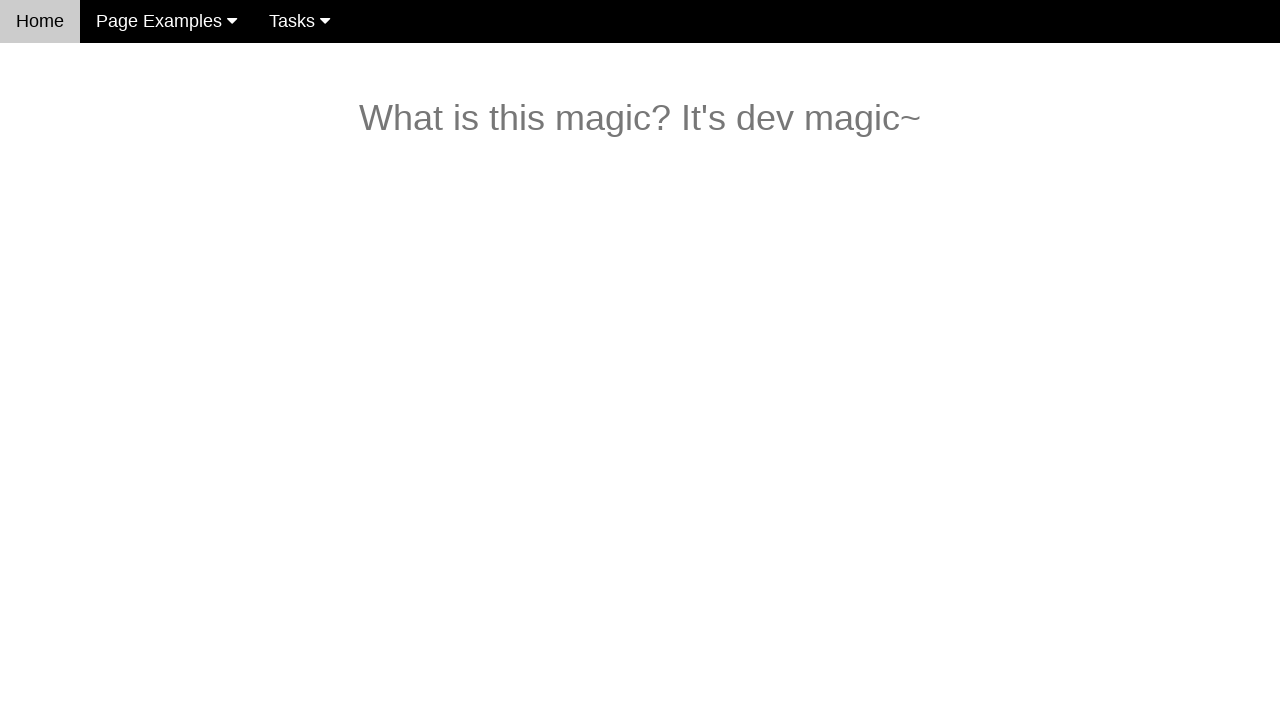